Verifies that the main page of the Cureskin shop opens correctly by checking the URL

Starting URL: https://shop.cureskin.com/

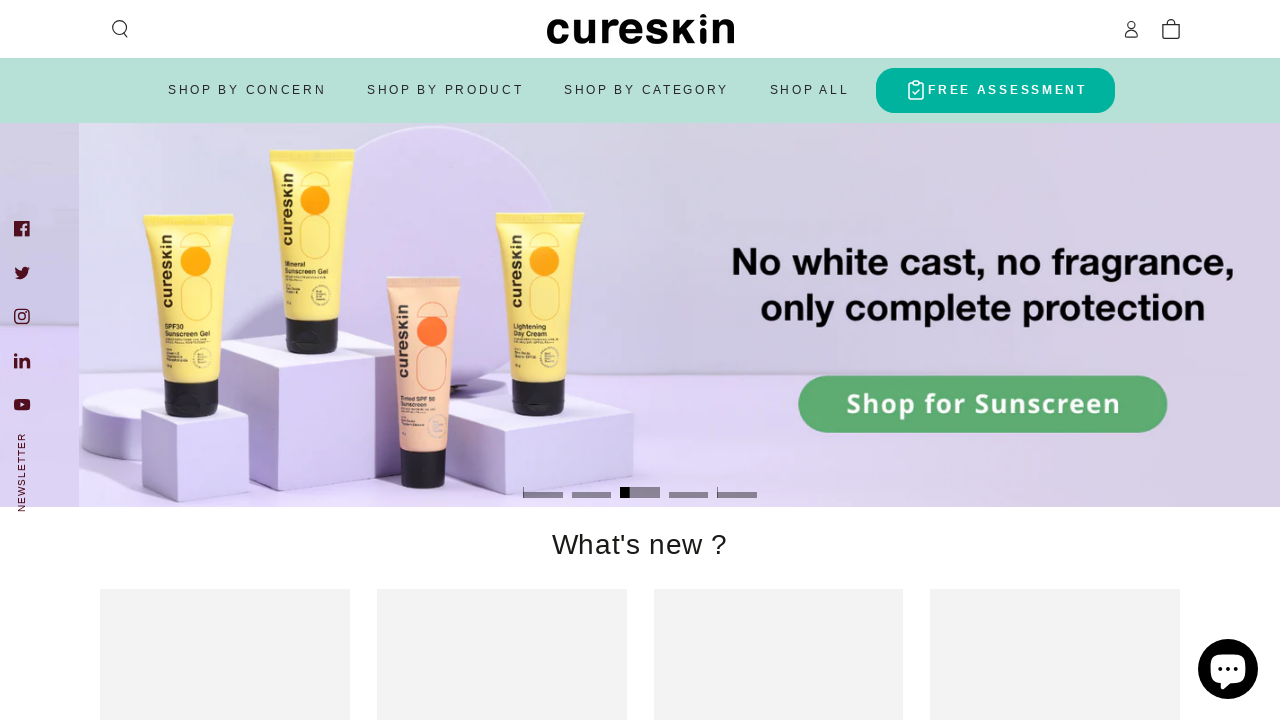

Verified that the main page URL is https://shop.cureskin.com/
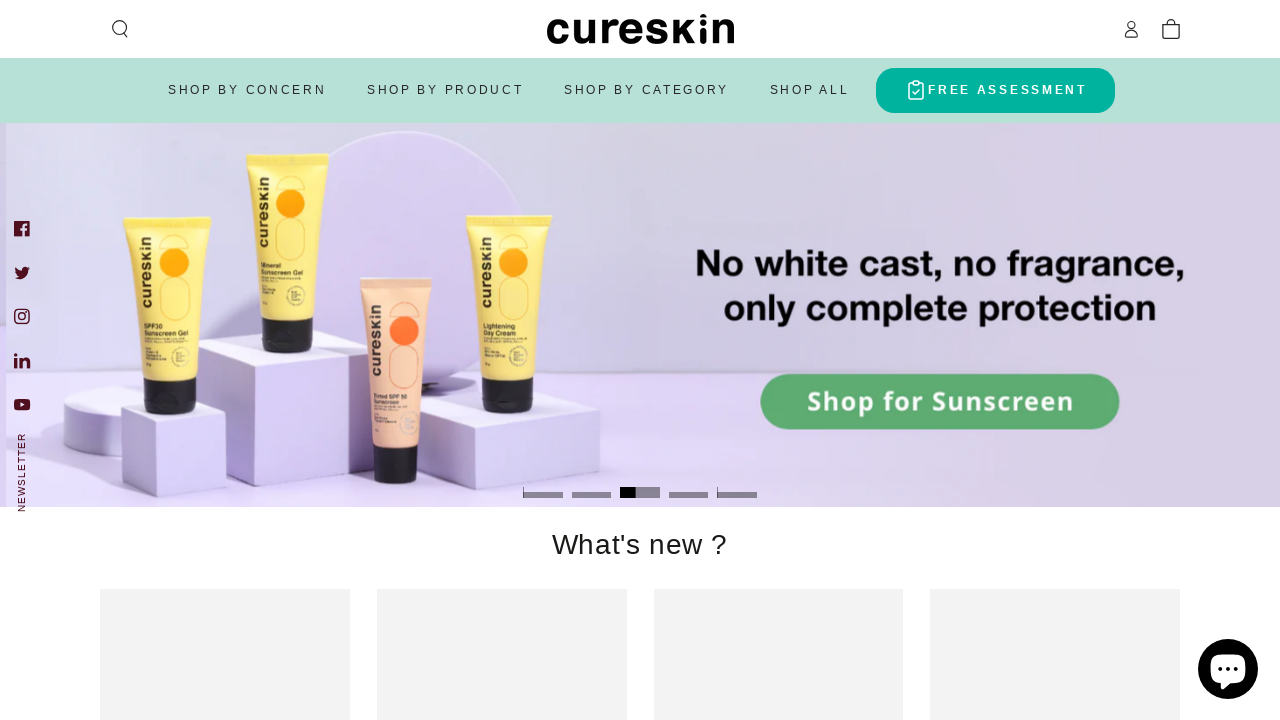

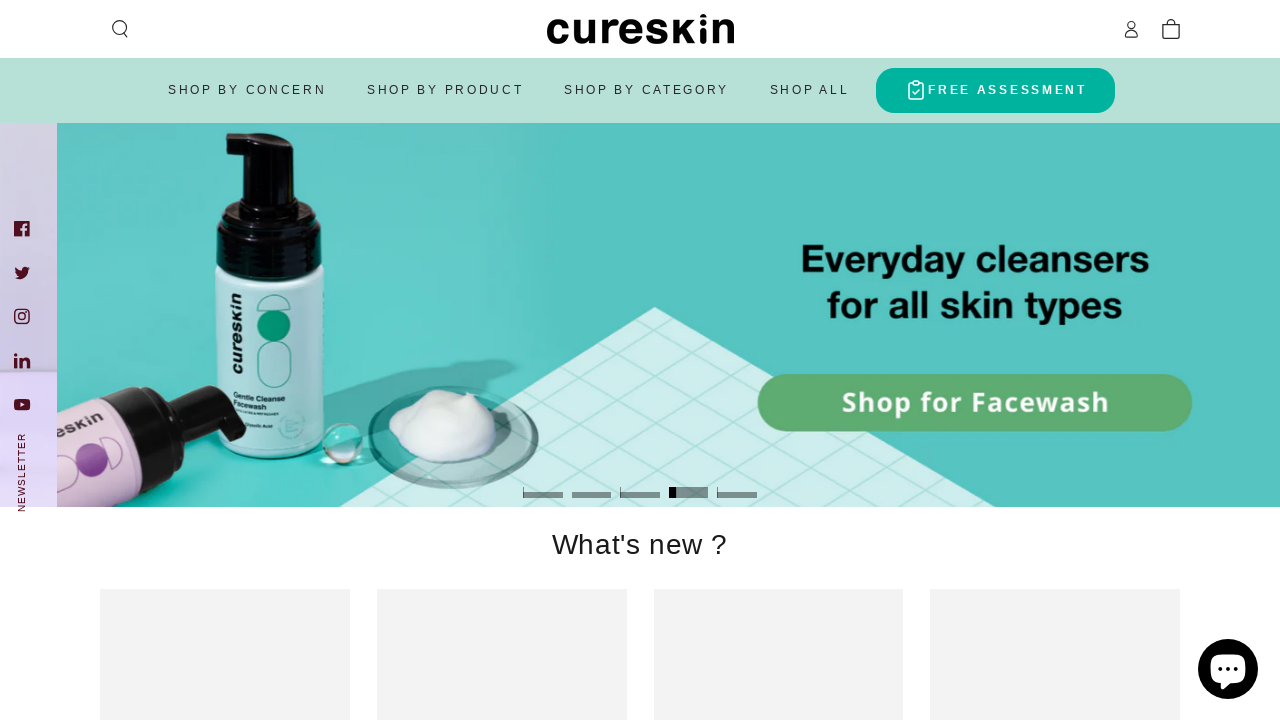